Tests Lorem Ipsum generator with 0 words input to verify it generates default 5 words

Starting URL: https://lipsum.com/

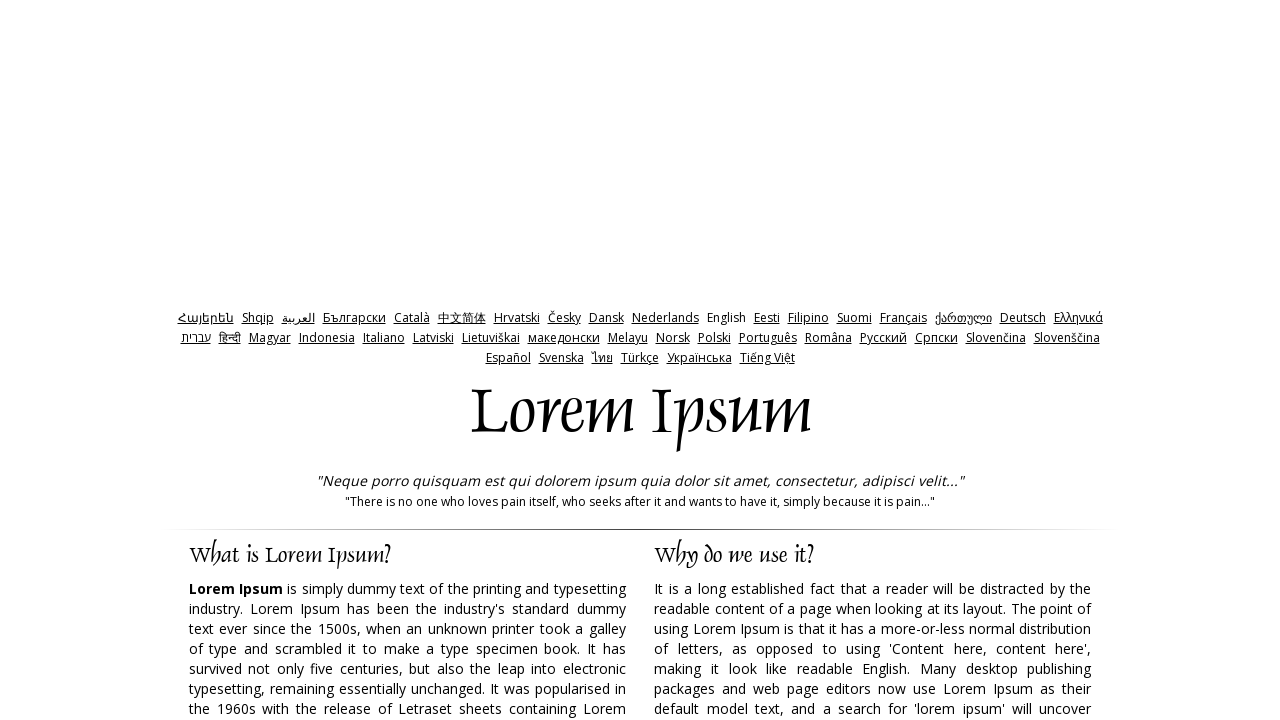

Clicked on Words radio button at (735, 360) on input[value='words']
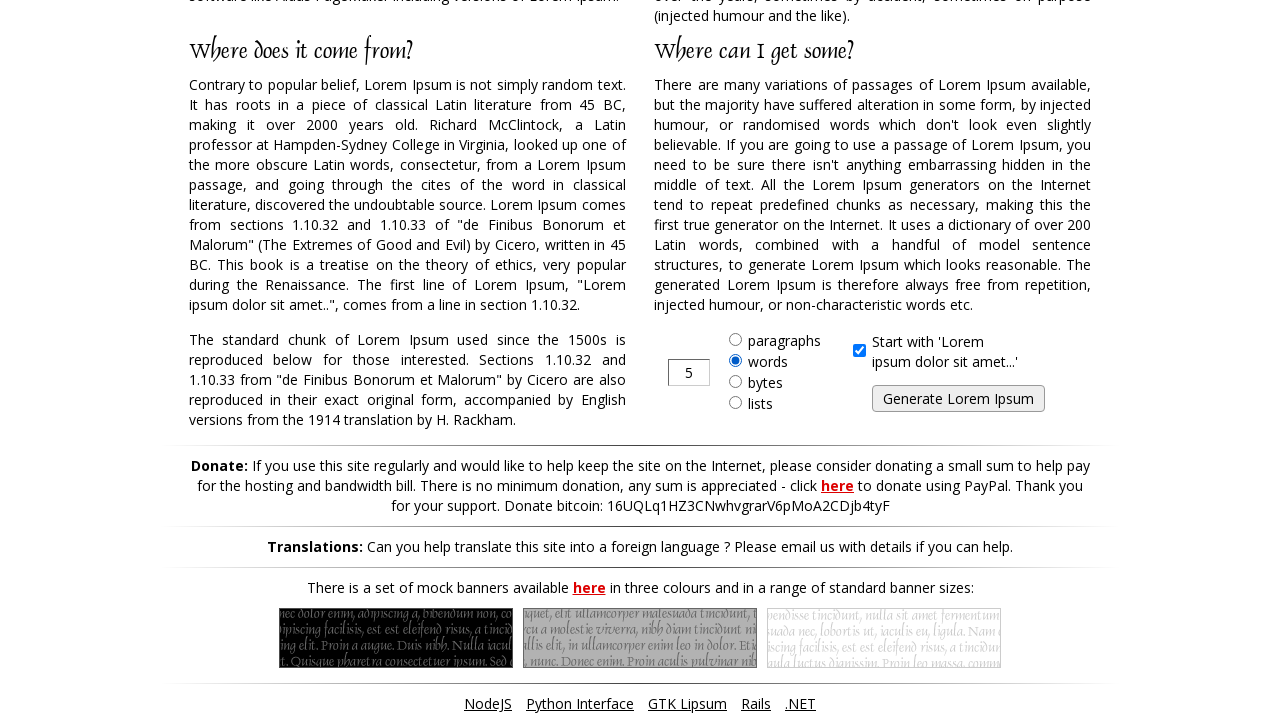

Cleared the amount field on input#amount
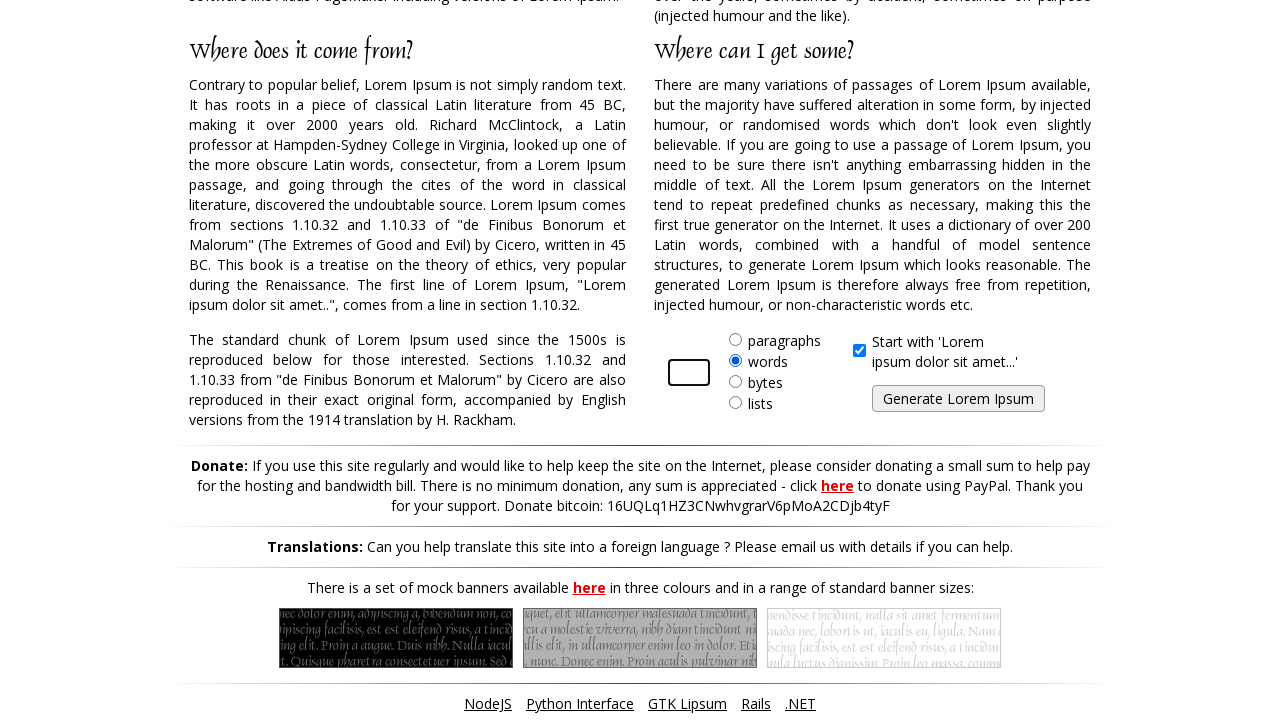

Entered 0 in the amount field on input#amount
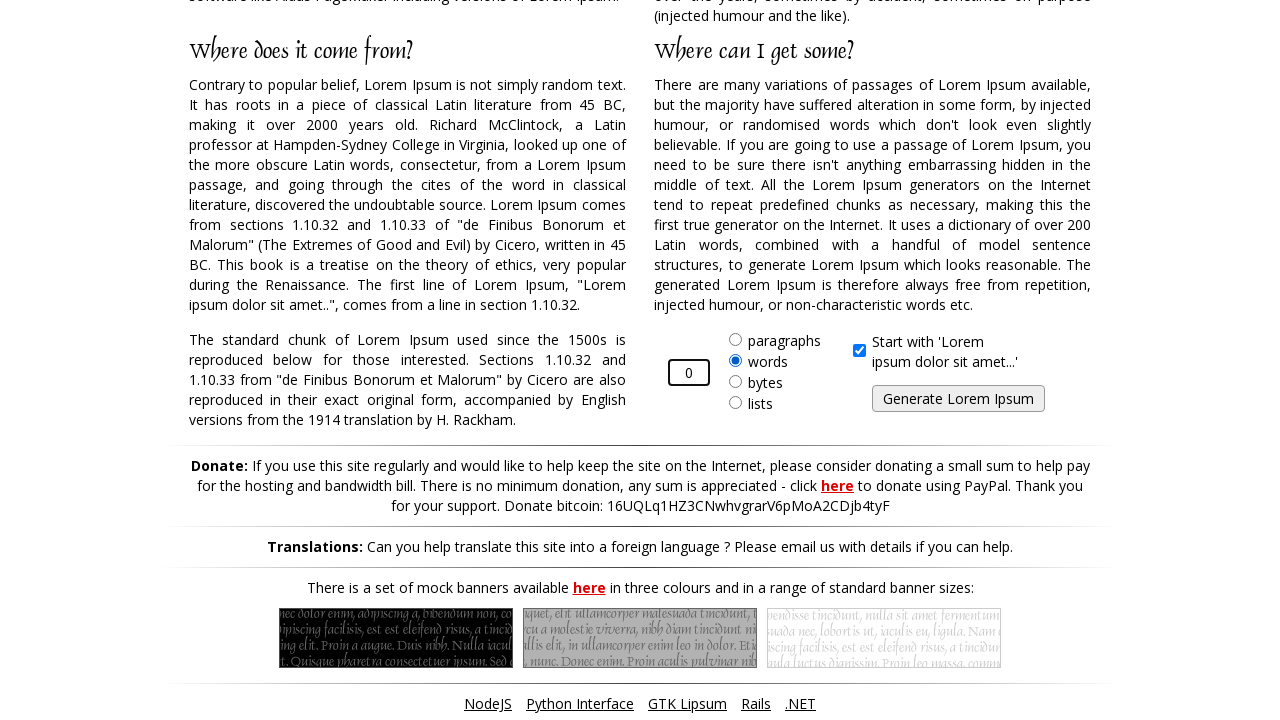

Clicked generate button at (958, 399) on input#generate
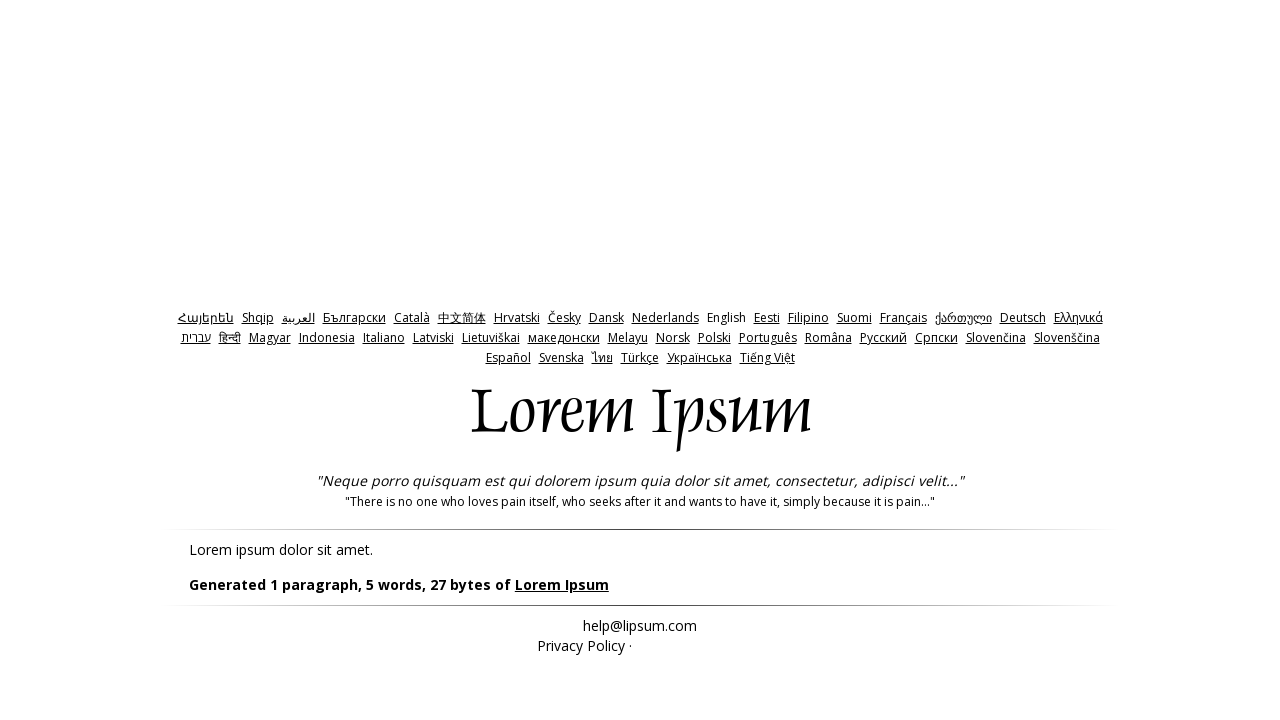

Lorem Ipsum text generated and displayed
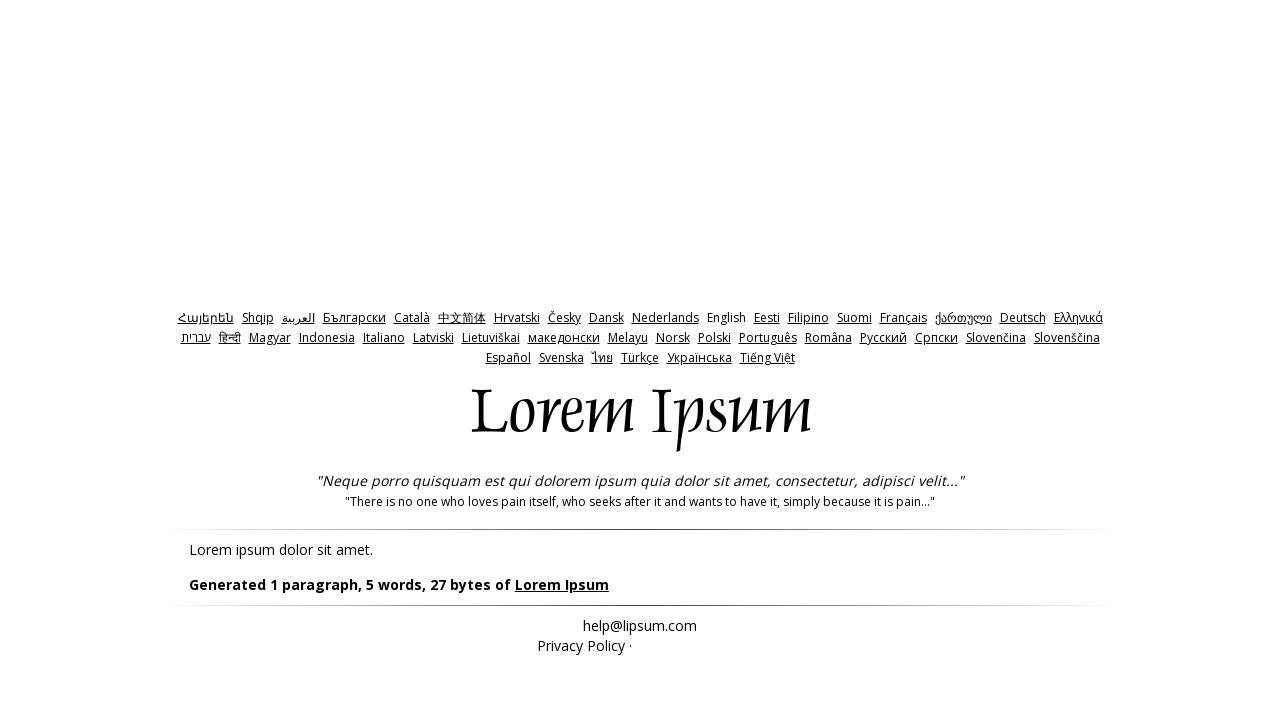

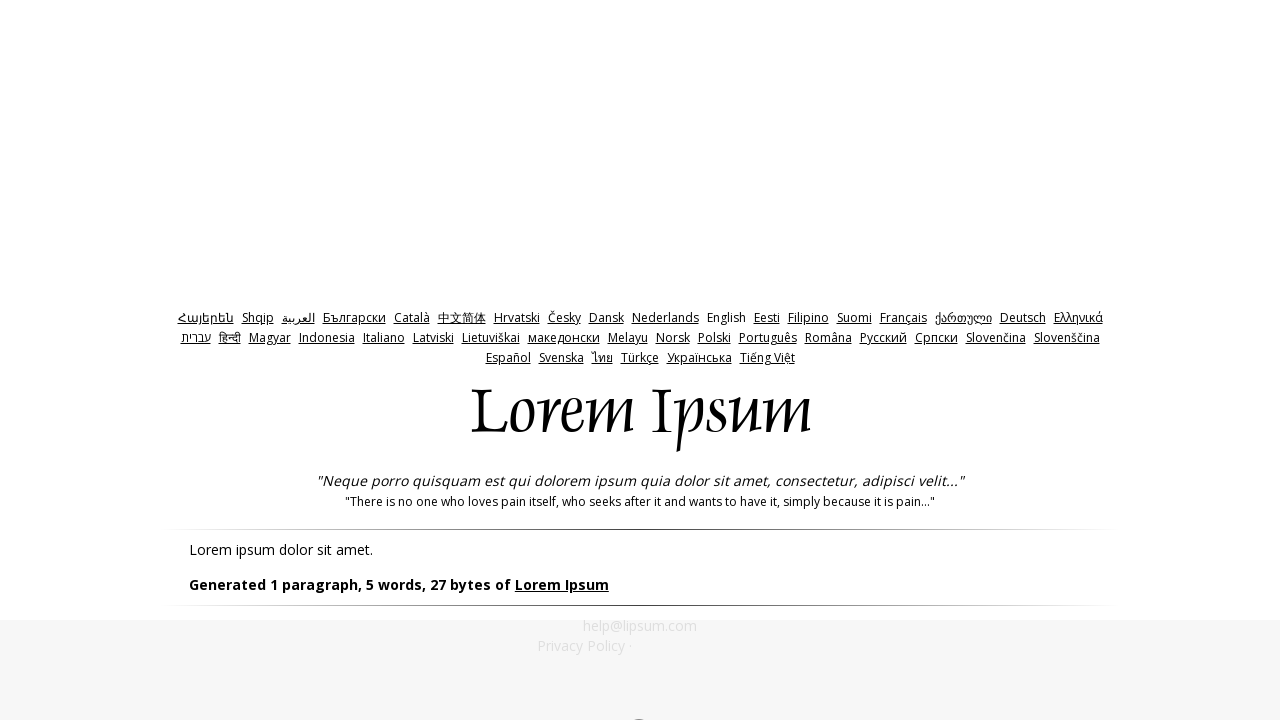